Tests dropdown selection functionality by selecting an option from the older newsletter dropdown

Starting URL: https://omayo.blogspot.com/

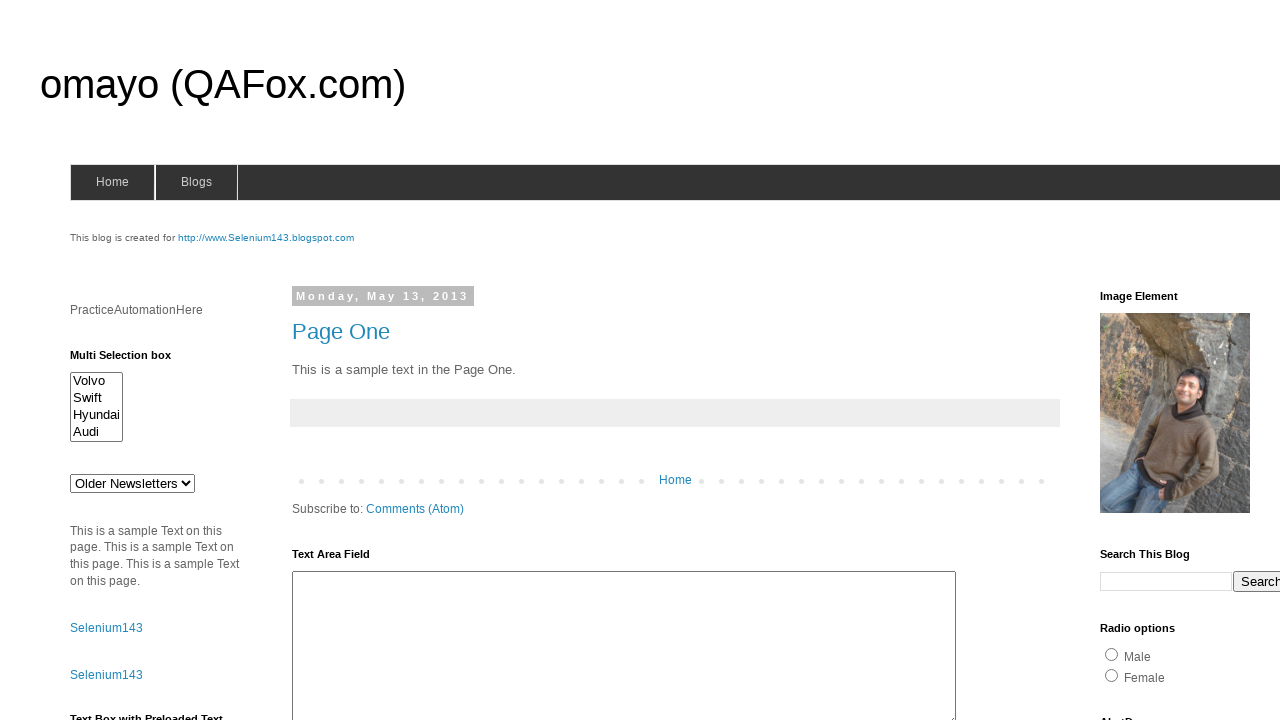

Navigated to https://omayo.blogspot.com/
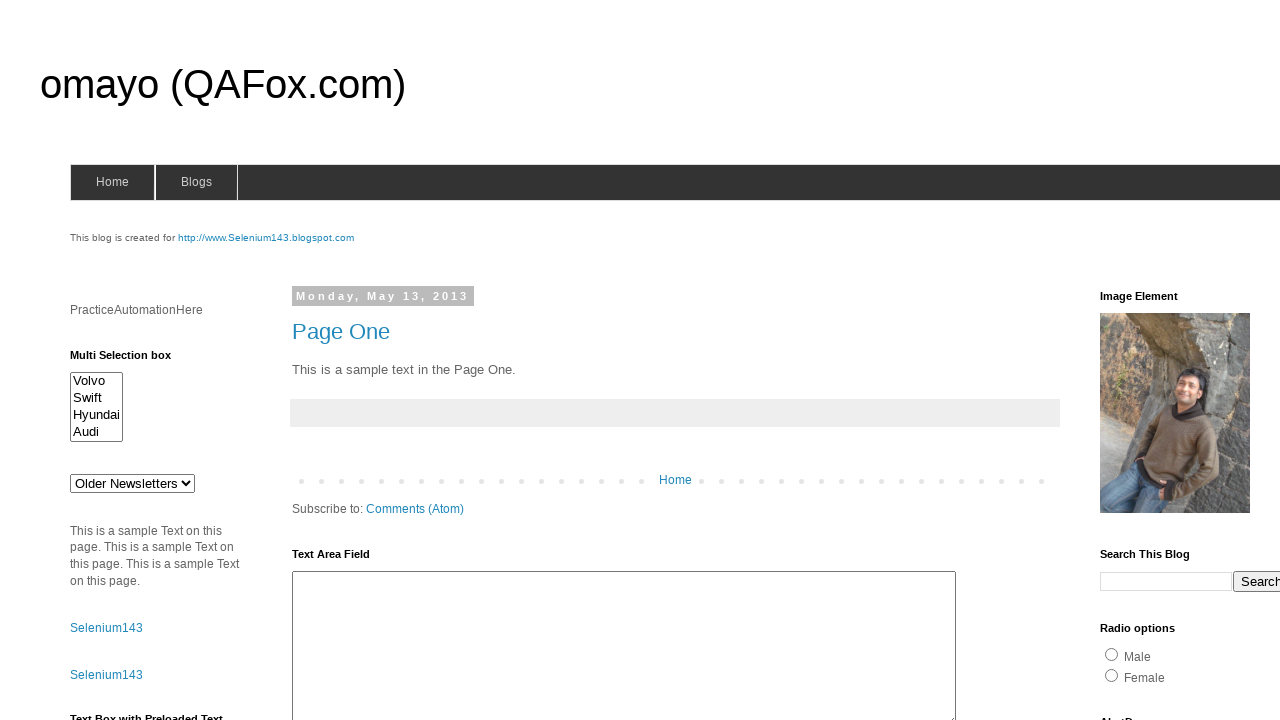

Selected 'doc 3' from the older newsletter dropdown on #drop1
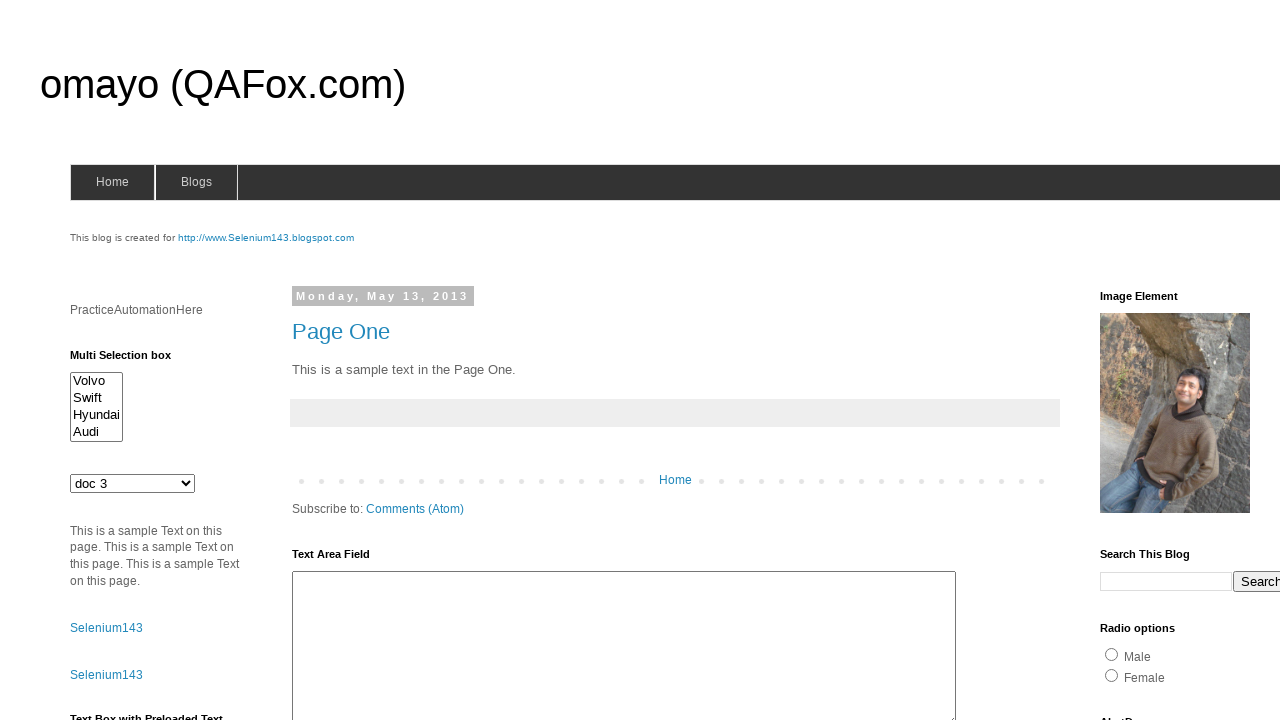

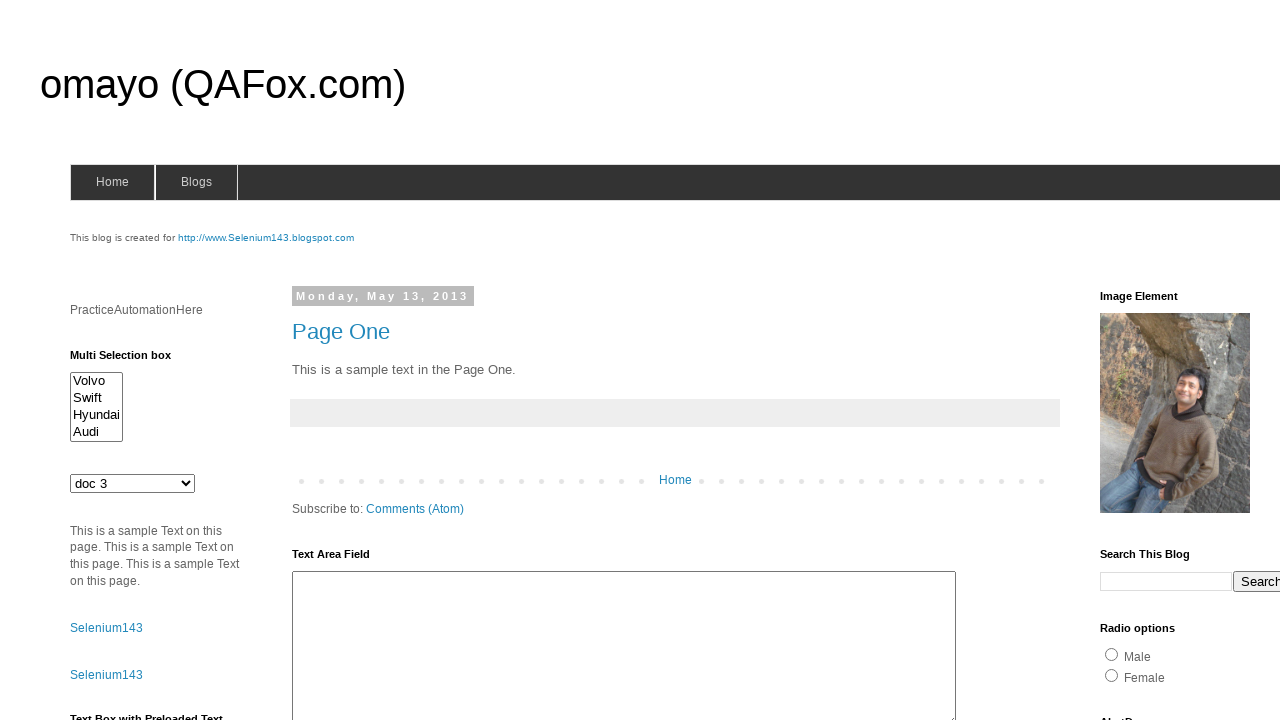